Tests nested frames navigation by clicking on the Nested Frames link, switching to nested iframes, and verifying content within the middle frame

Starting URL: https://the-internet.herokuapp.com/

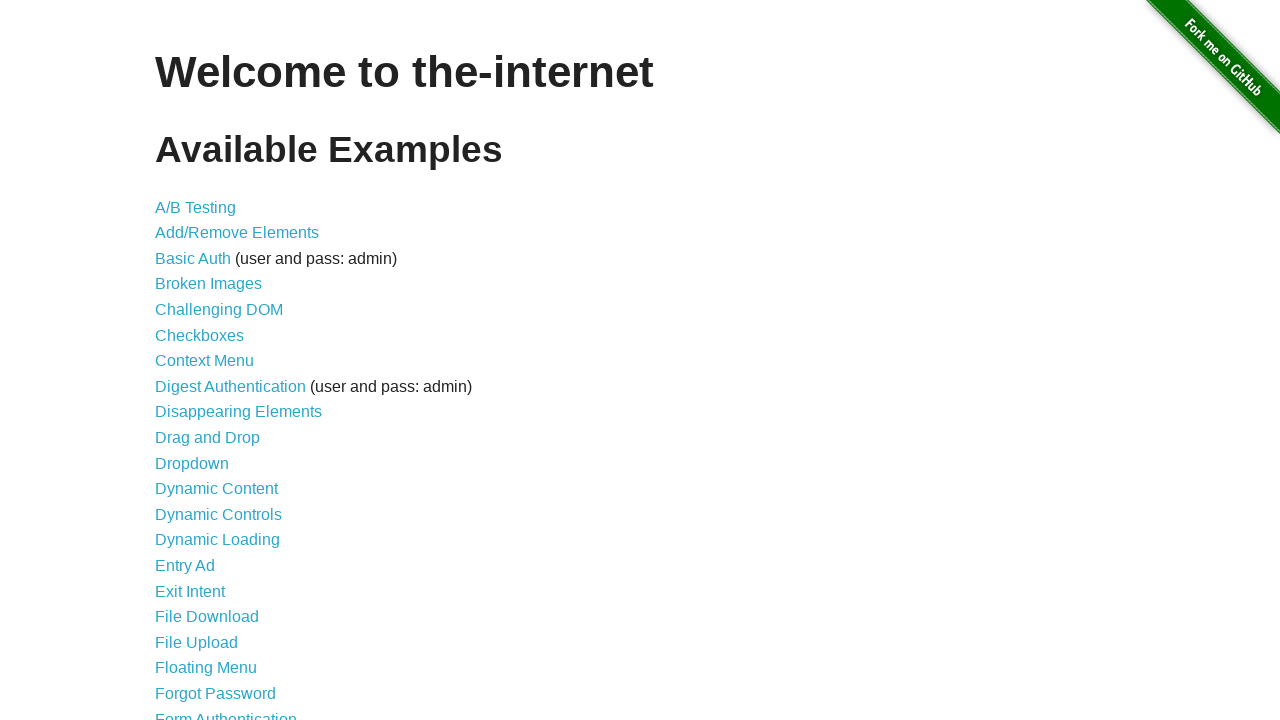

Clicked on 'Nested Frames' link at (210, 395) on a:has-text('Nested Frames')
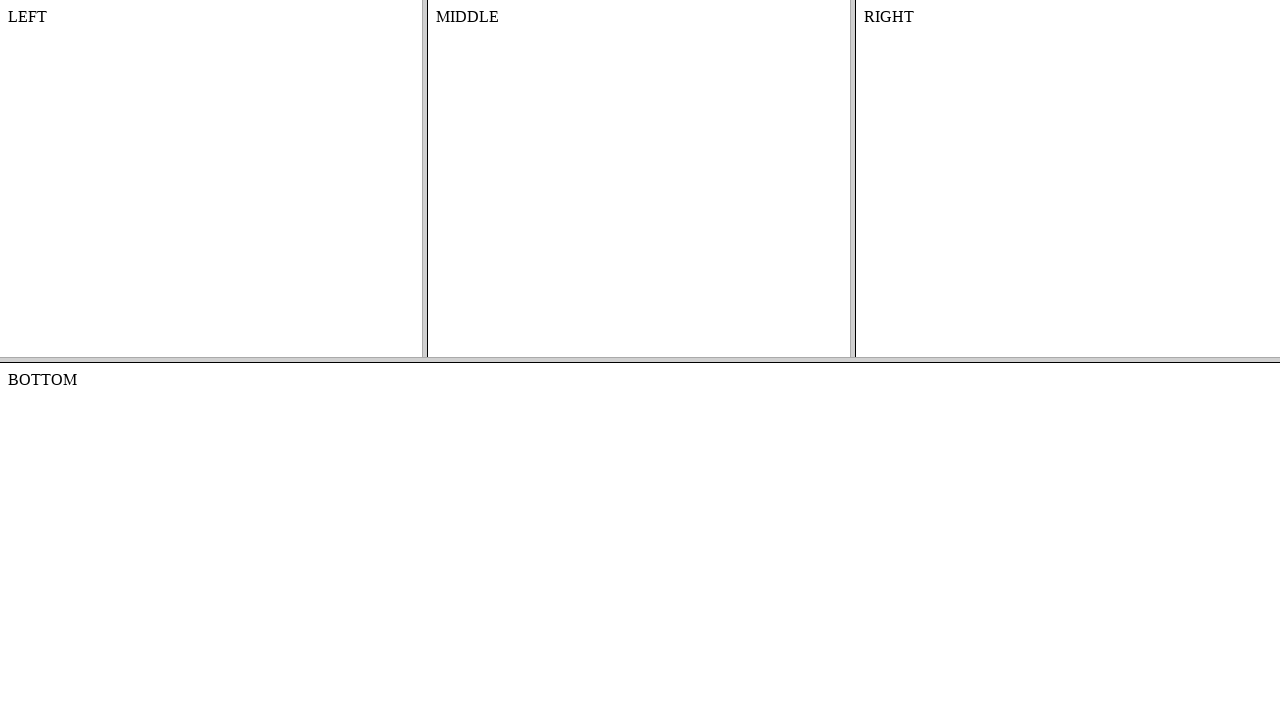

Located top frame element
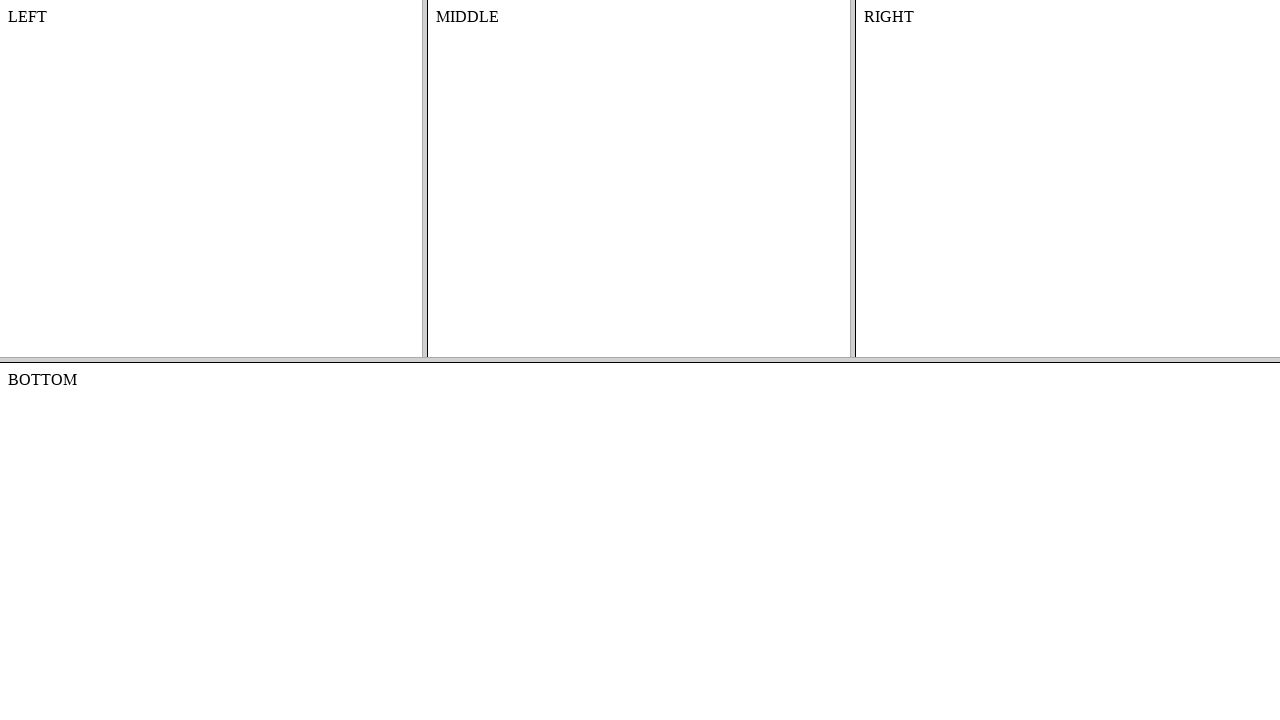

Located middle nested frame within top frame
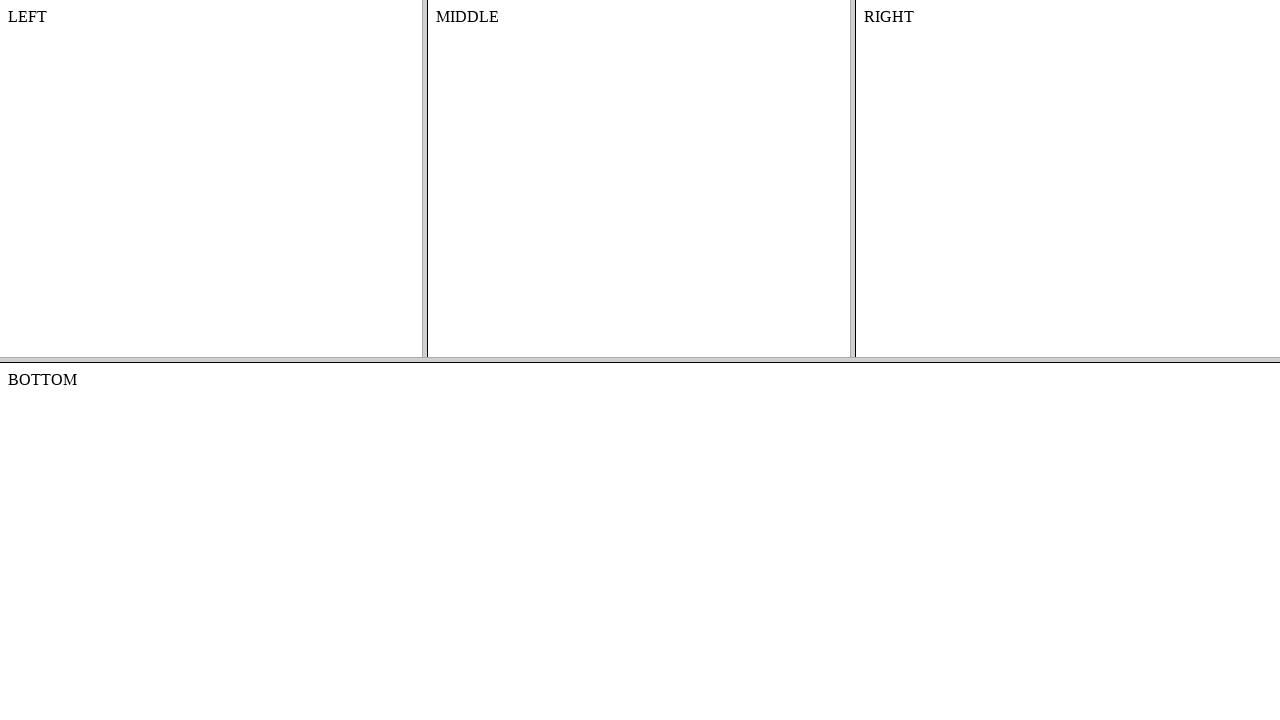

Retrieved content text from middle frame
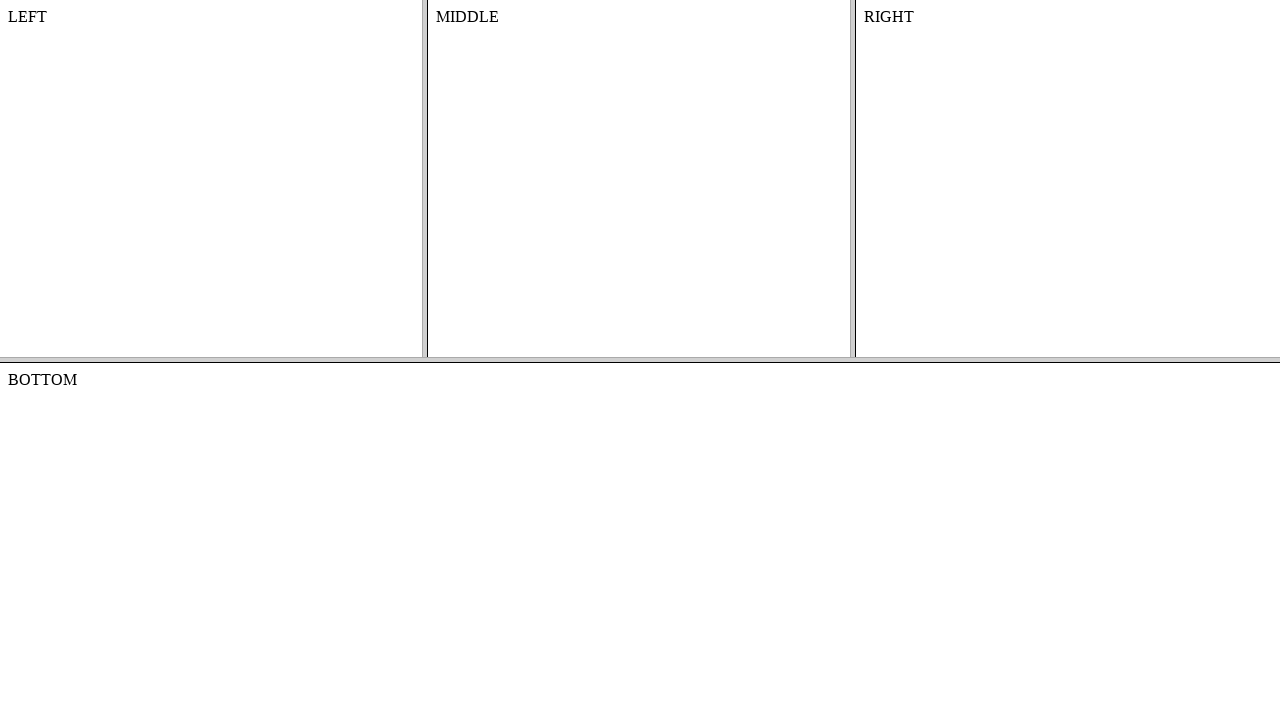

Printed middle frame content text
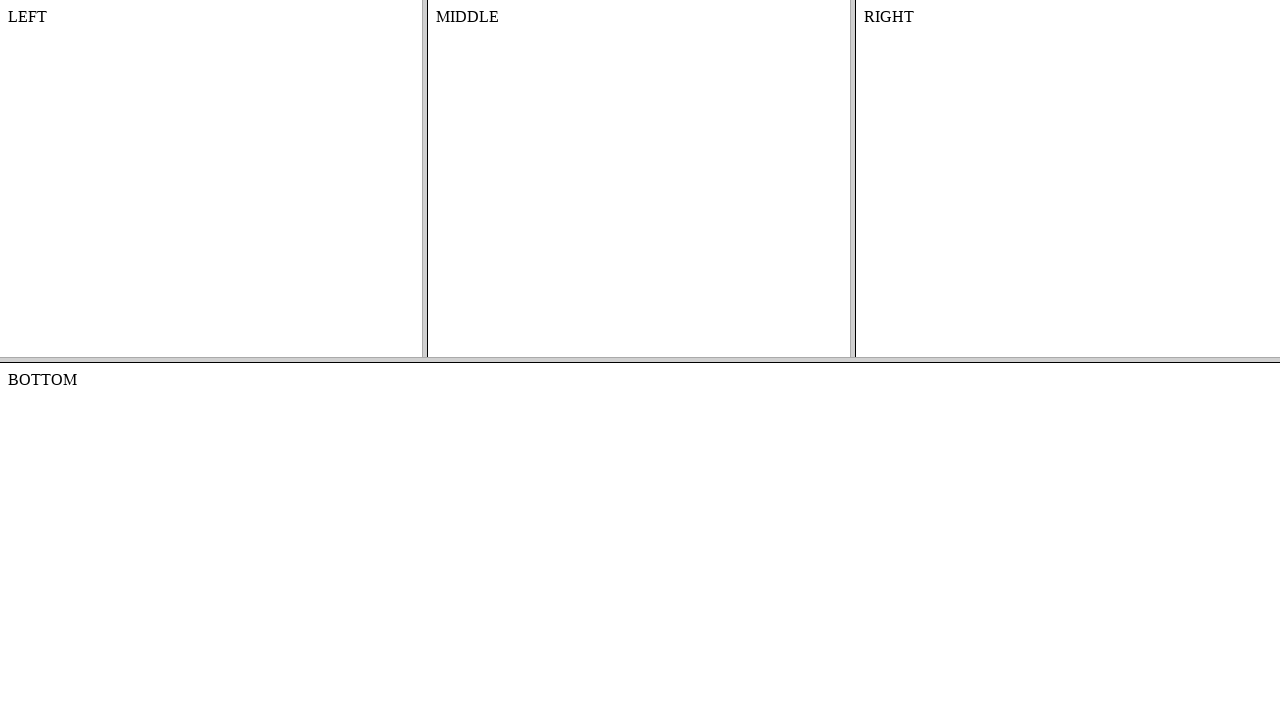

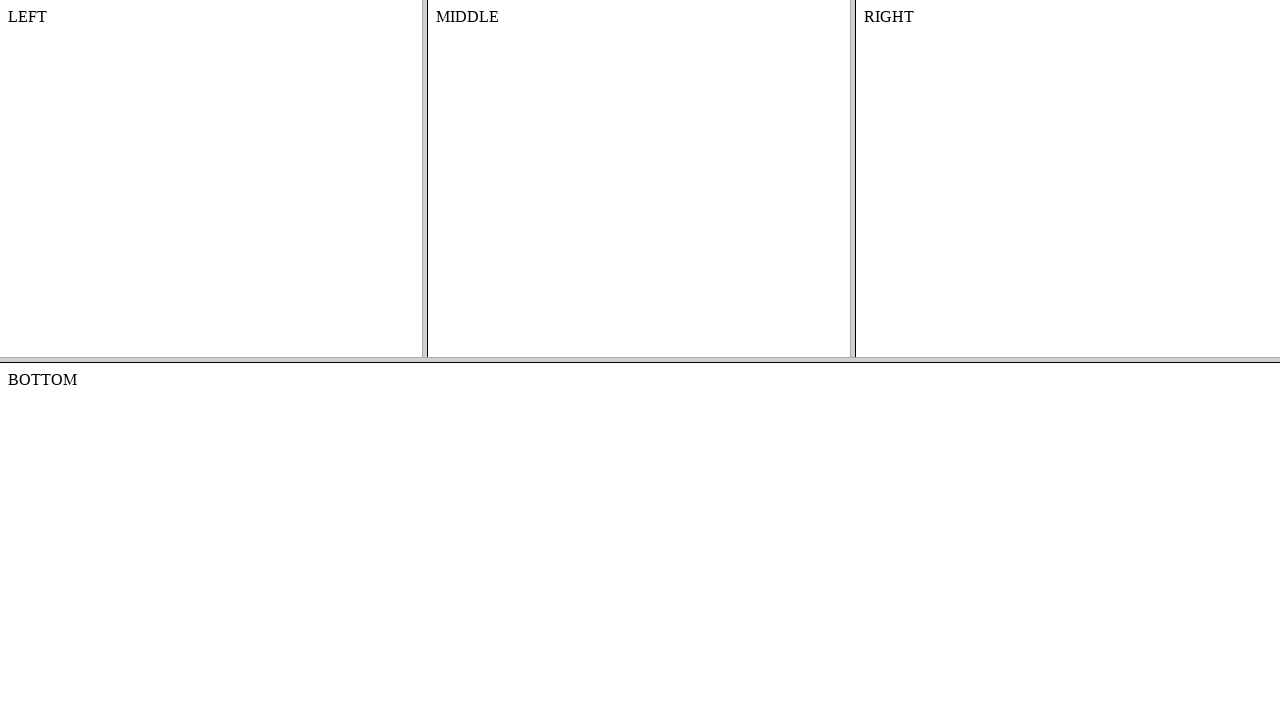